Navigates to a Hashtag Treinamentos page and waits for it to load completely.

Starting URL: https://pages.hashtagtreinamentos.com/arquivo-python-1jGh7kZSxQLoznA_GgwnWa8f7LEl3kKCZ?origemurl=hashtag_yt_org_planilhapyt_8AMNaVt0z_M

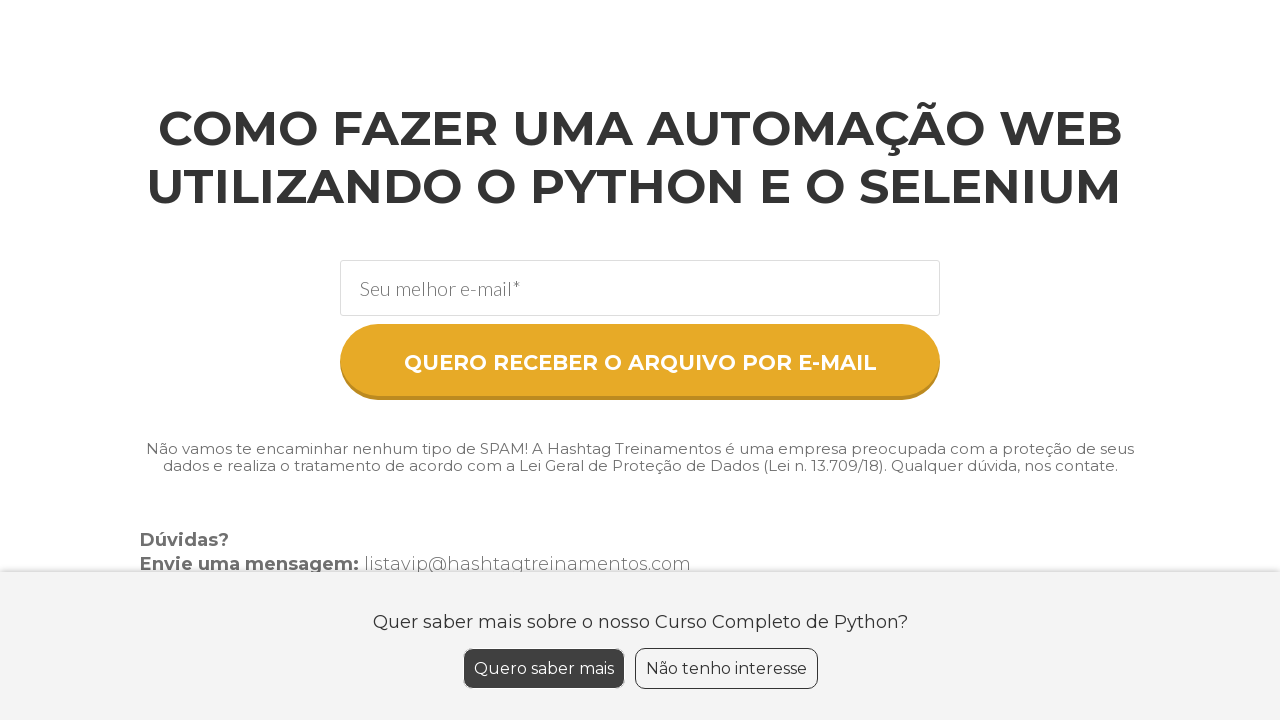

Navigated to Hashtag Treinamentos Python archive page
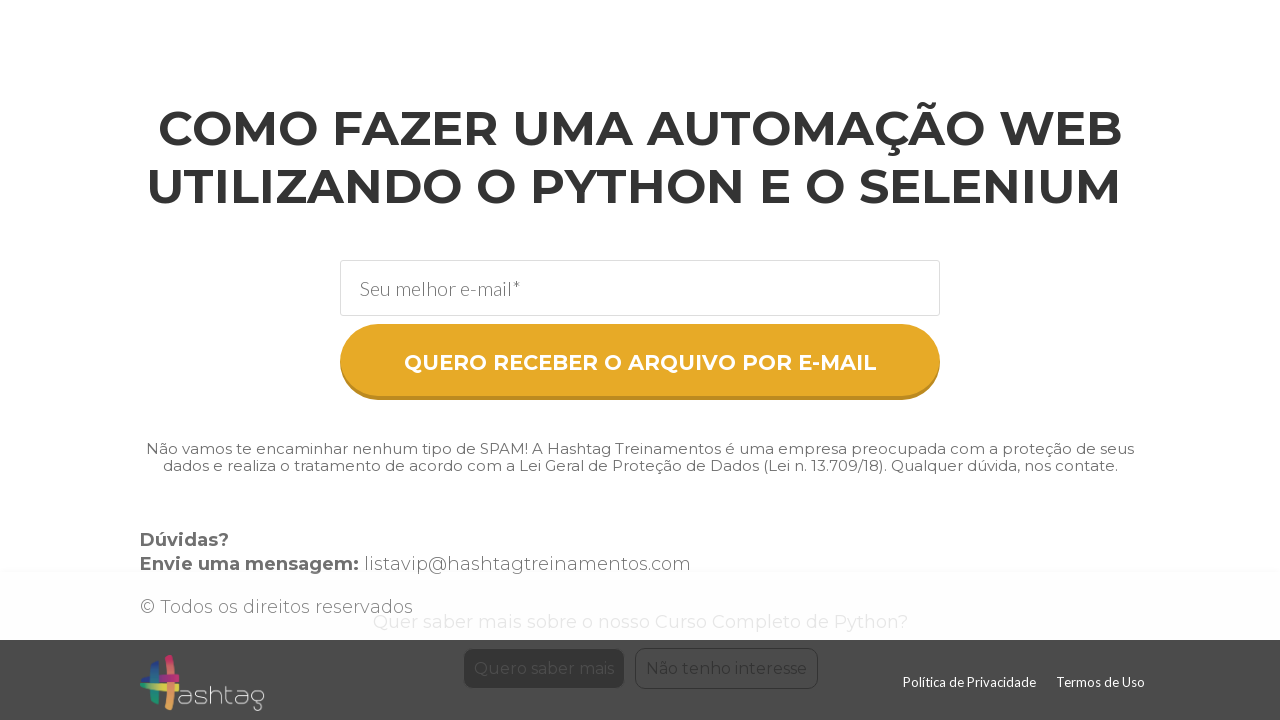

Page fully loaded - network idle state reached
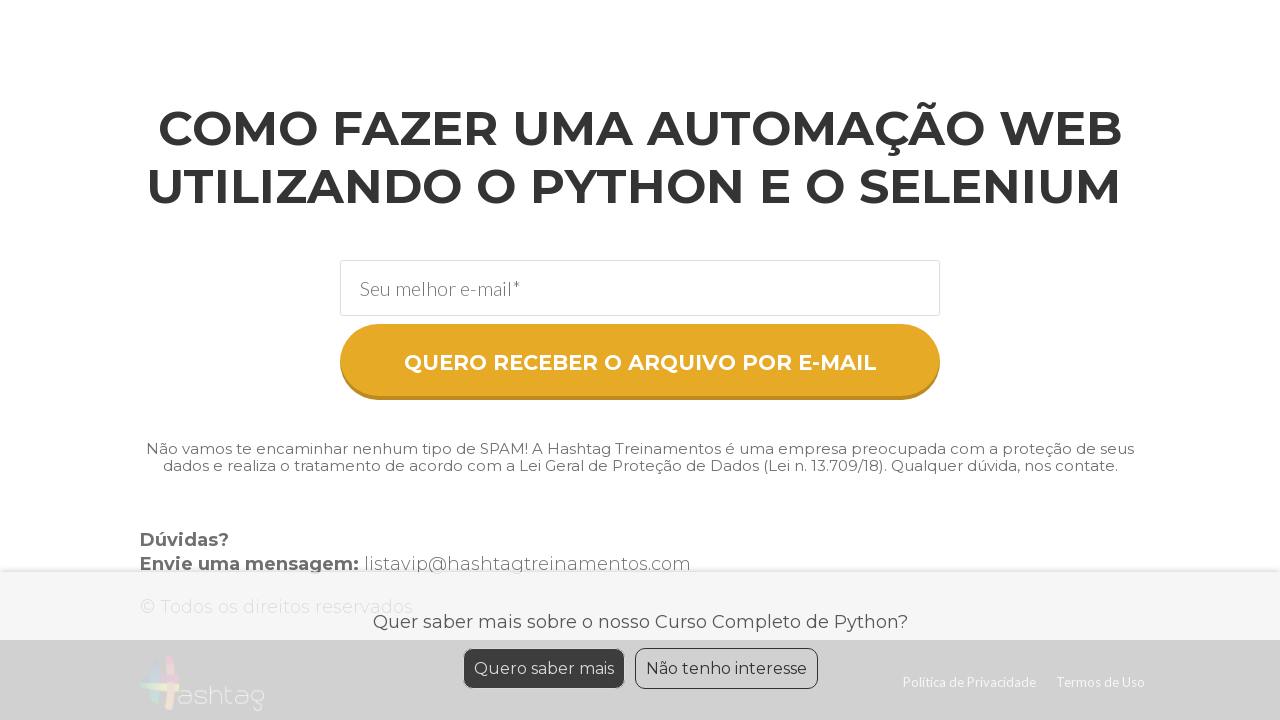

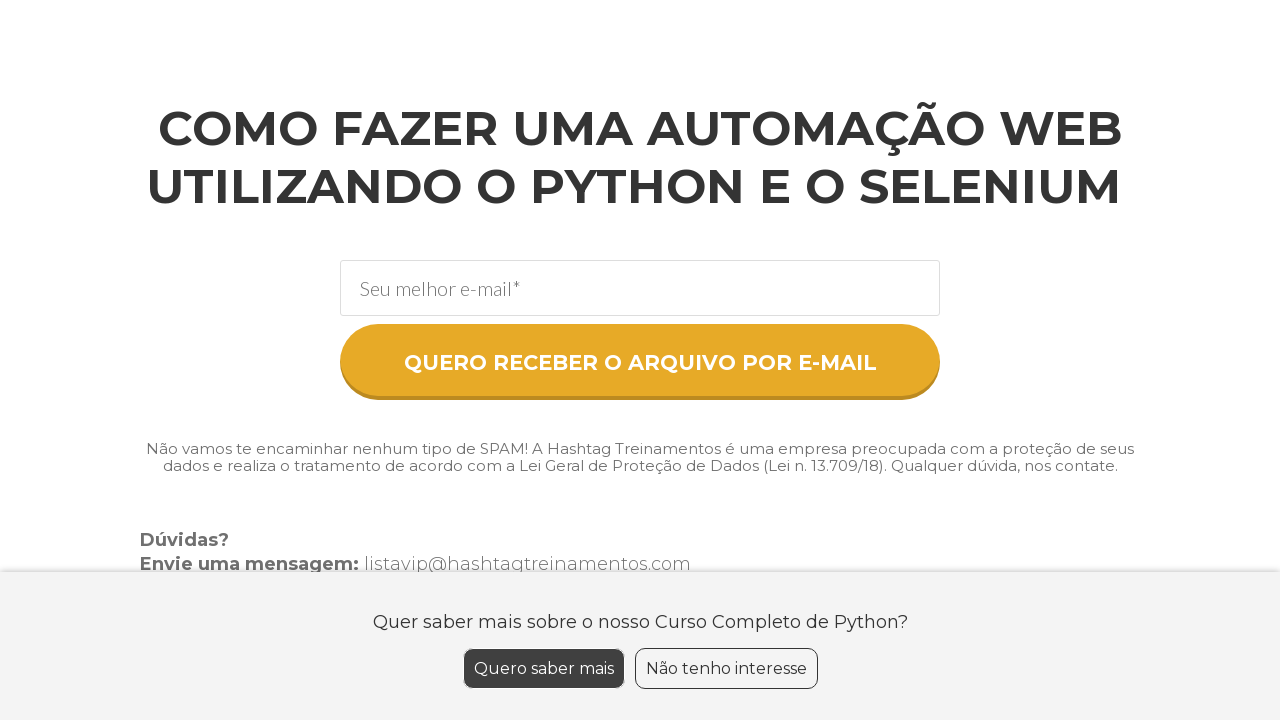